Navigates to the Salesforce login page and verifies the Login button element is present and visible.

Starting URL: https://login.salesforce.com/

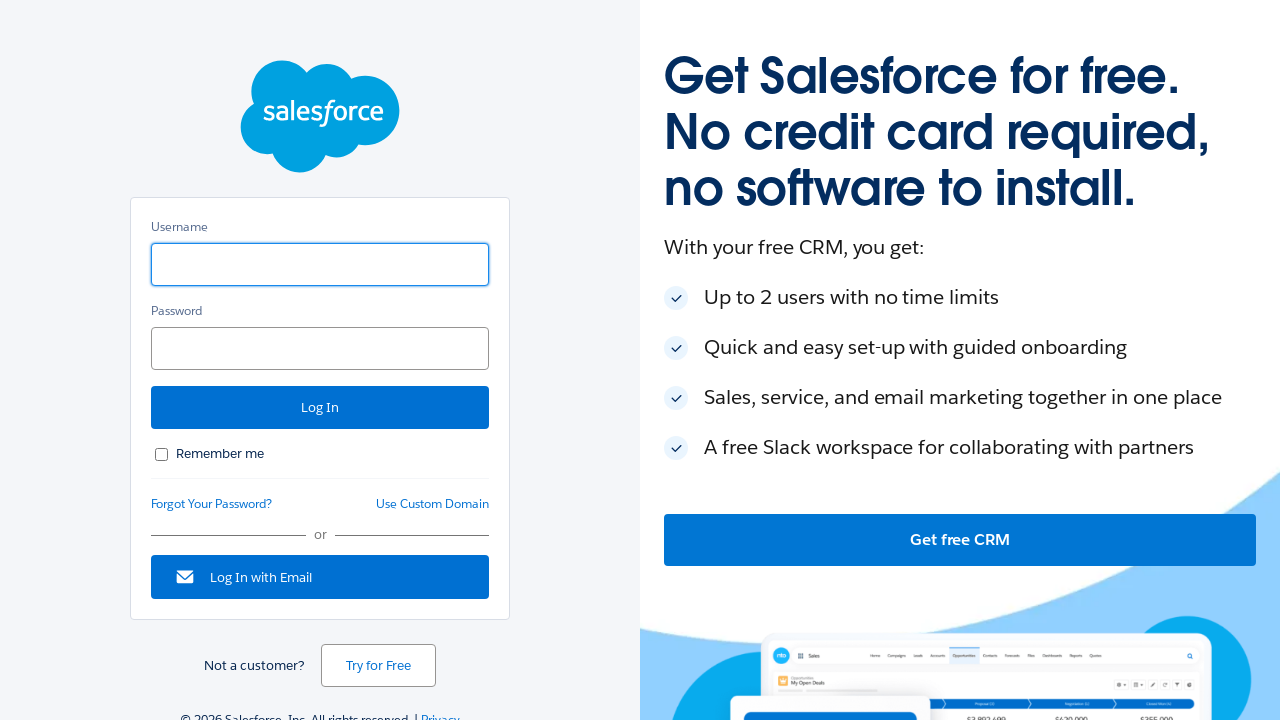

Navigated to Salesforce login page
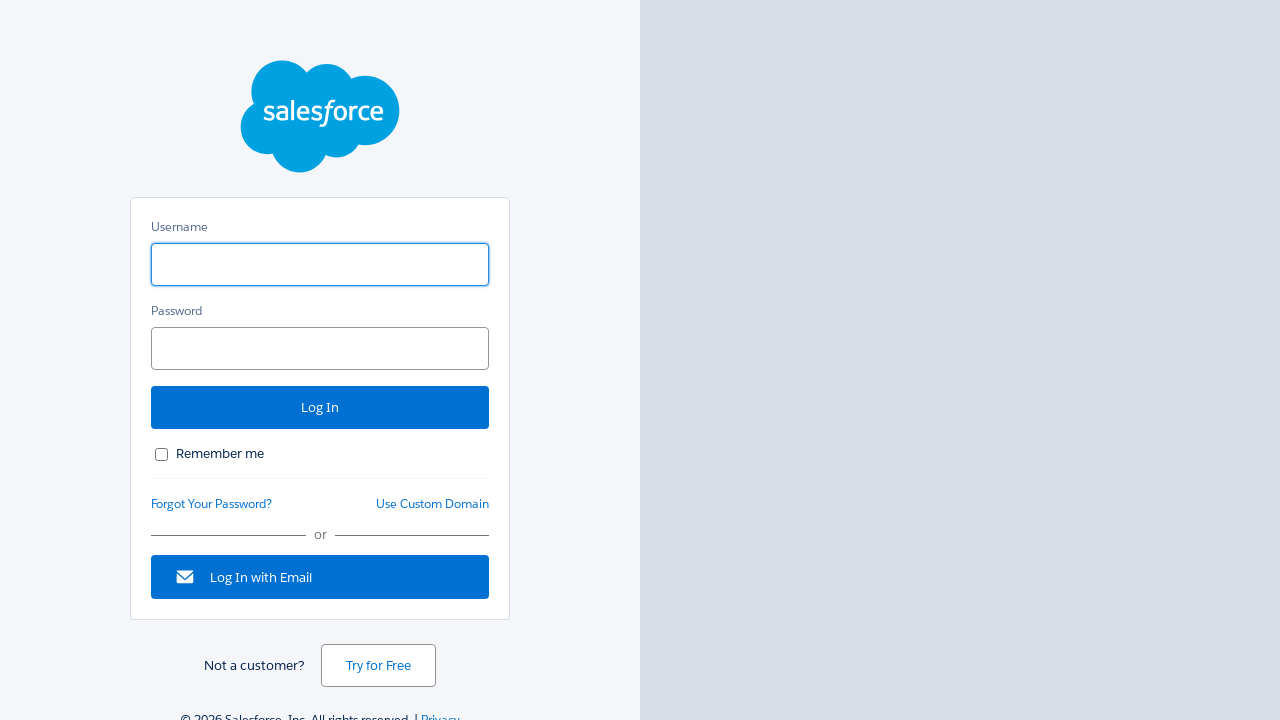

Login button element is present and visible
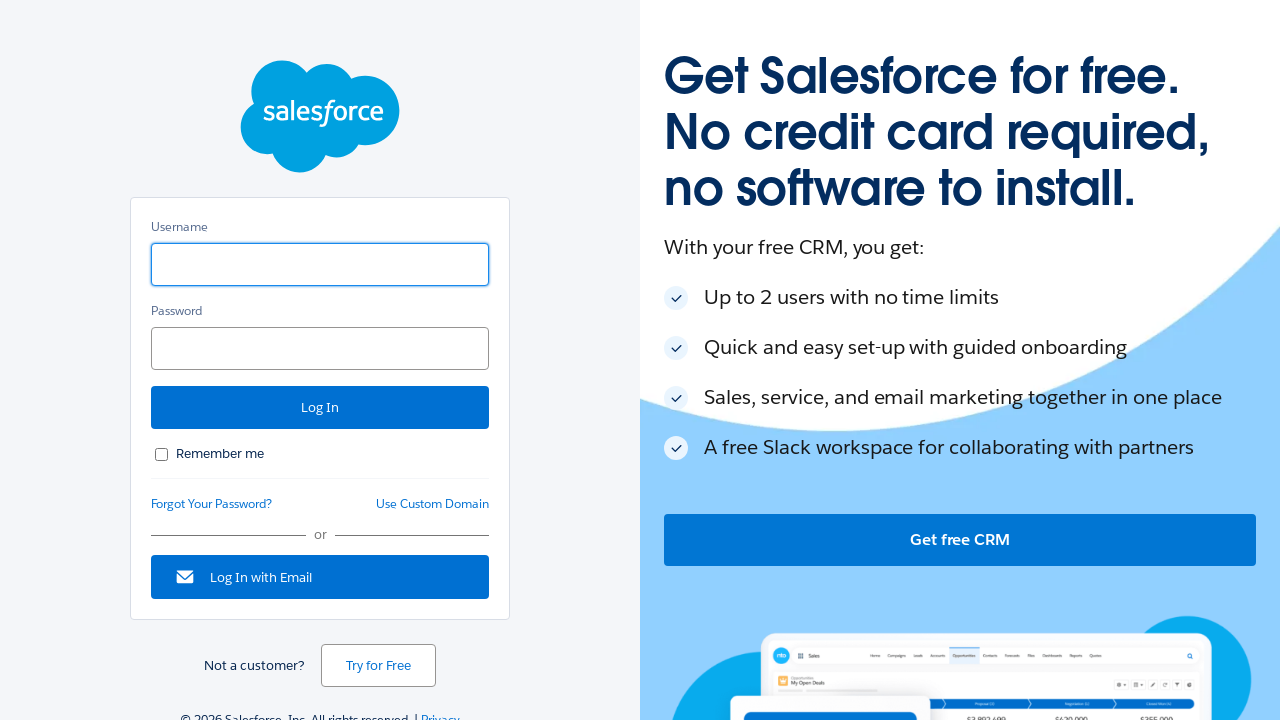

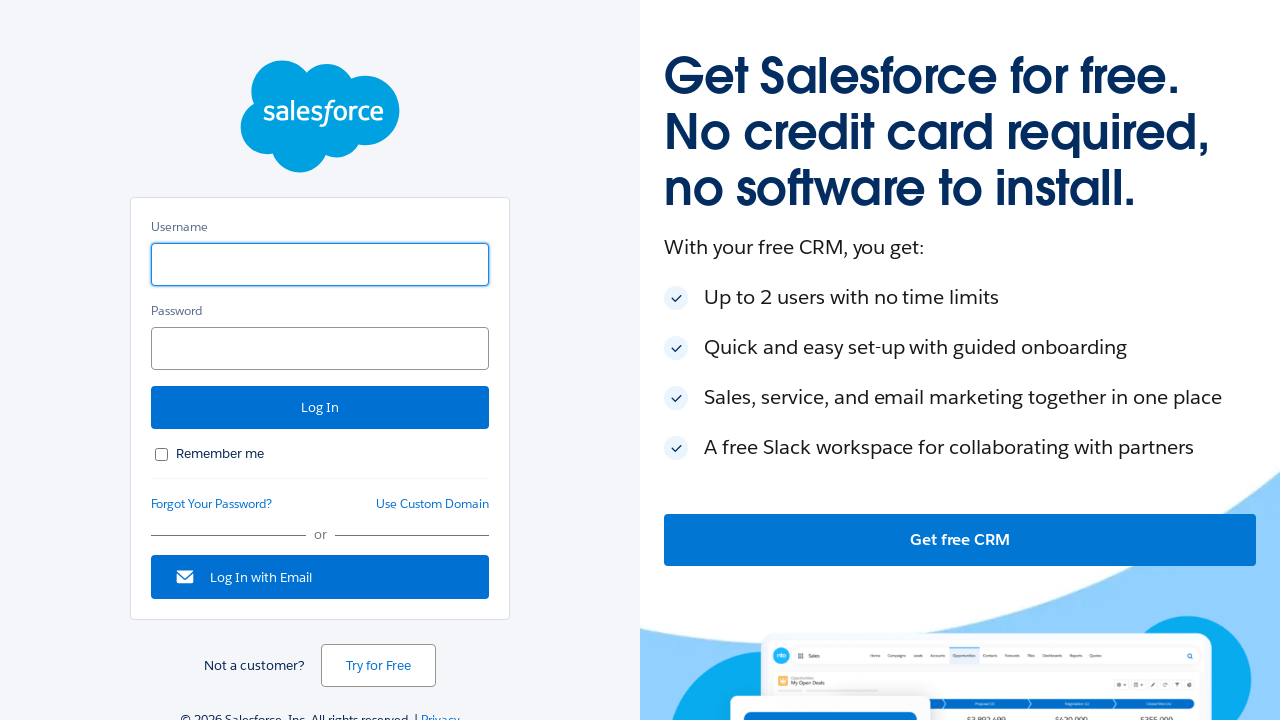